Tests form field validation by entering various invalid inputs for email and password fields and verifying appropriate validation messages appear

Starting URL: https://poskasir.vercel.app/login

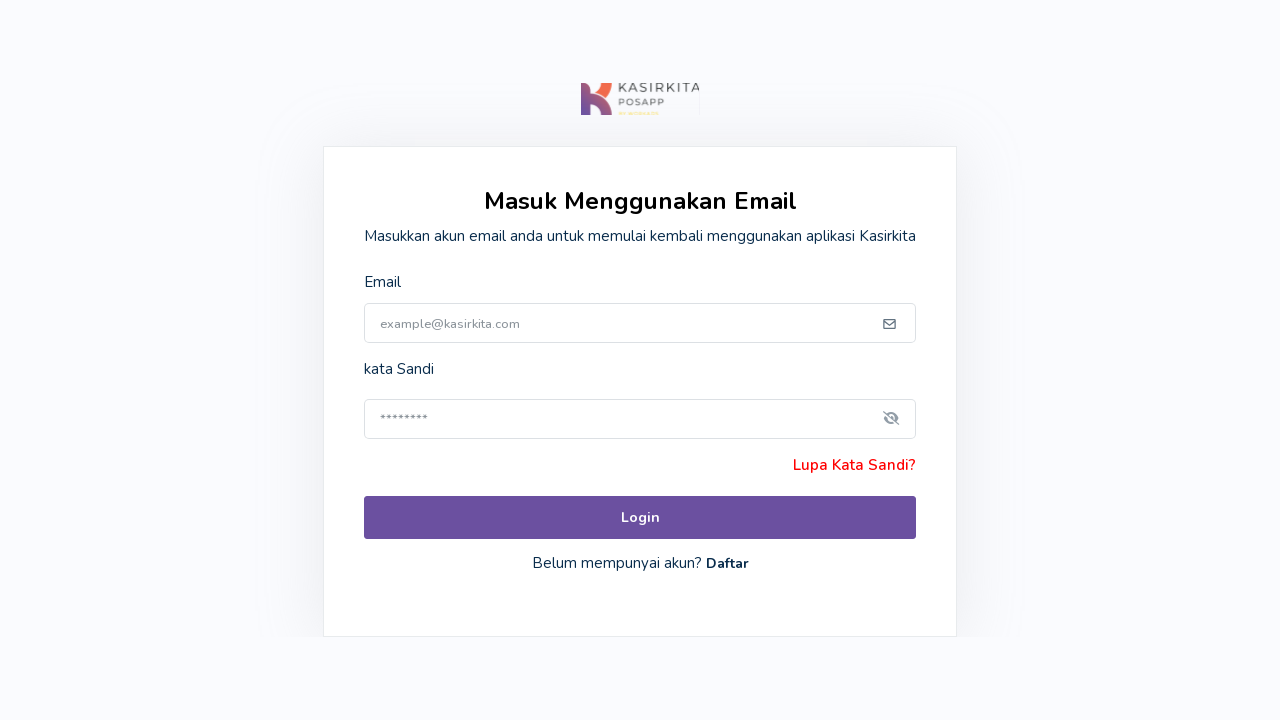

Clicked email input field at (640, 323) on internal:role=textbox[name="example@kasirkita.com"i]
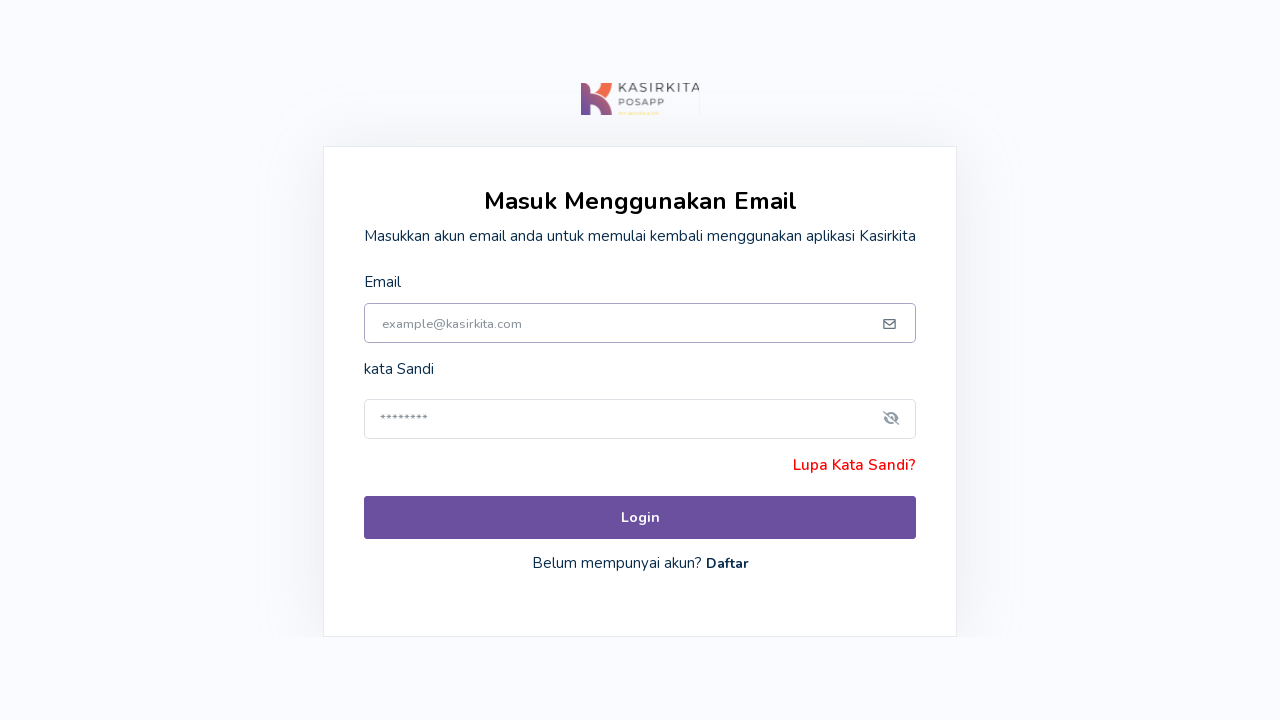

Entered invalid email 'a' to test validation on internal:role=textbox[name="example@kasirkita.com"i]
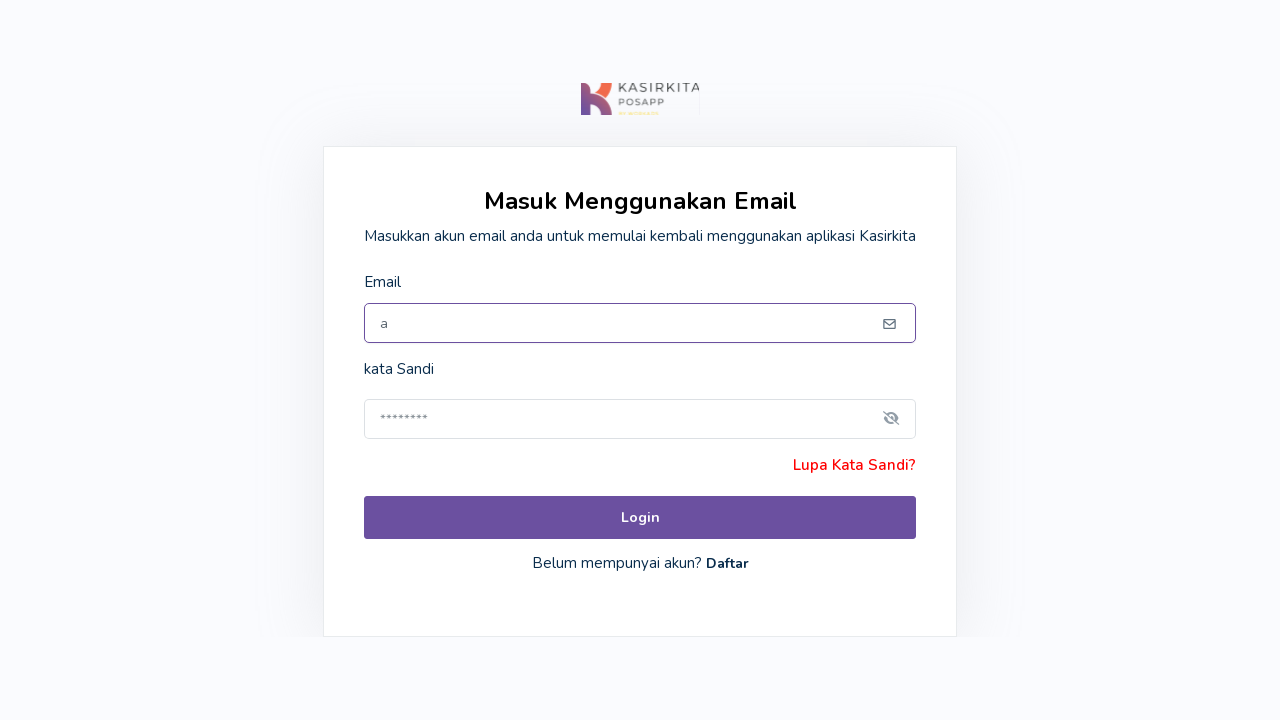

Clicked Login button with invalid email at (640, 518) on internal:role=button[name="Login"i]
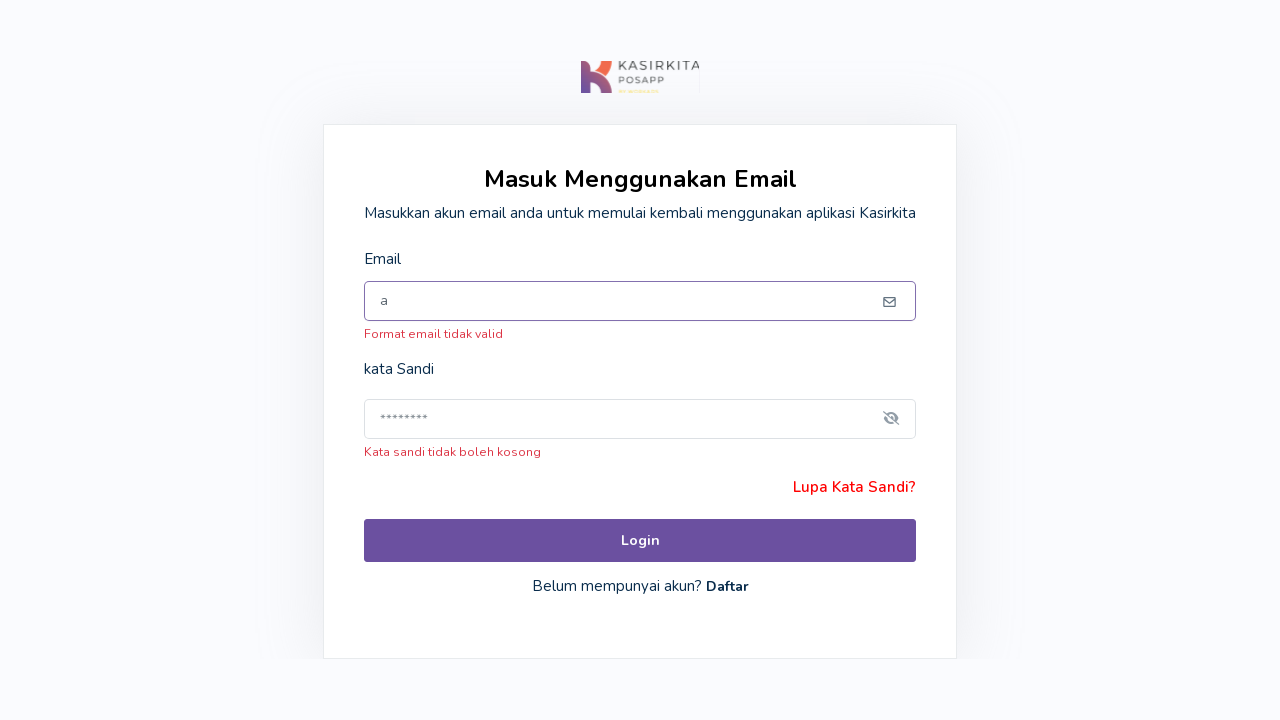

Verified invalid email format error message appeared
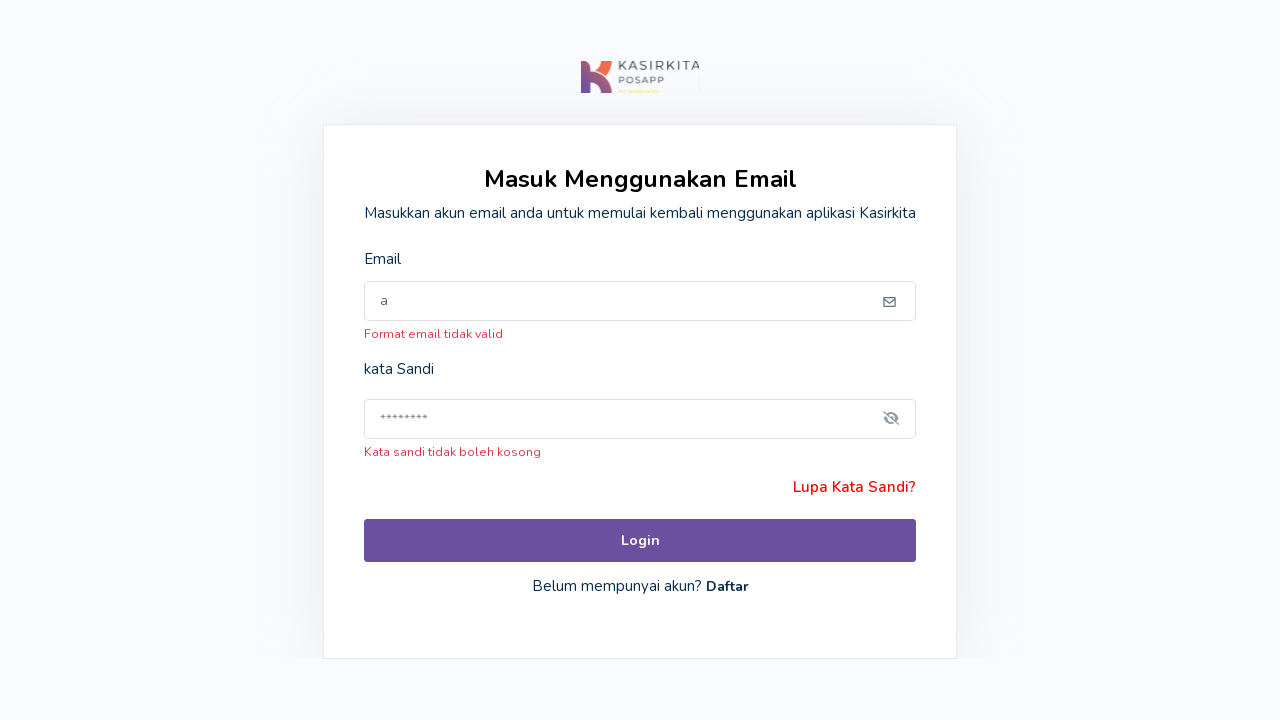

Clicked email input field to enter valid email at (640, 301) on internal:role=textbox[name="example@kasirkita.com"i]
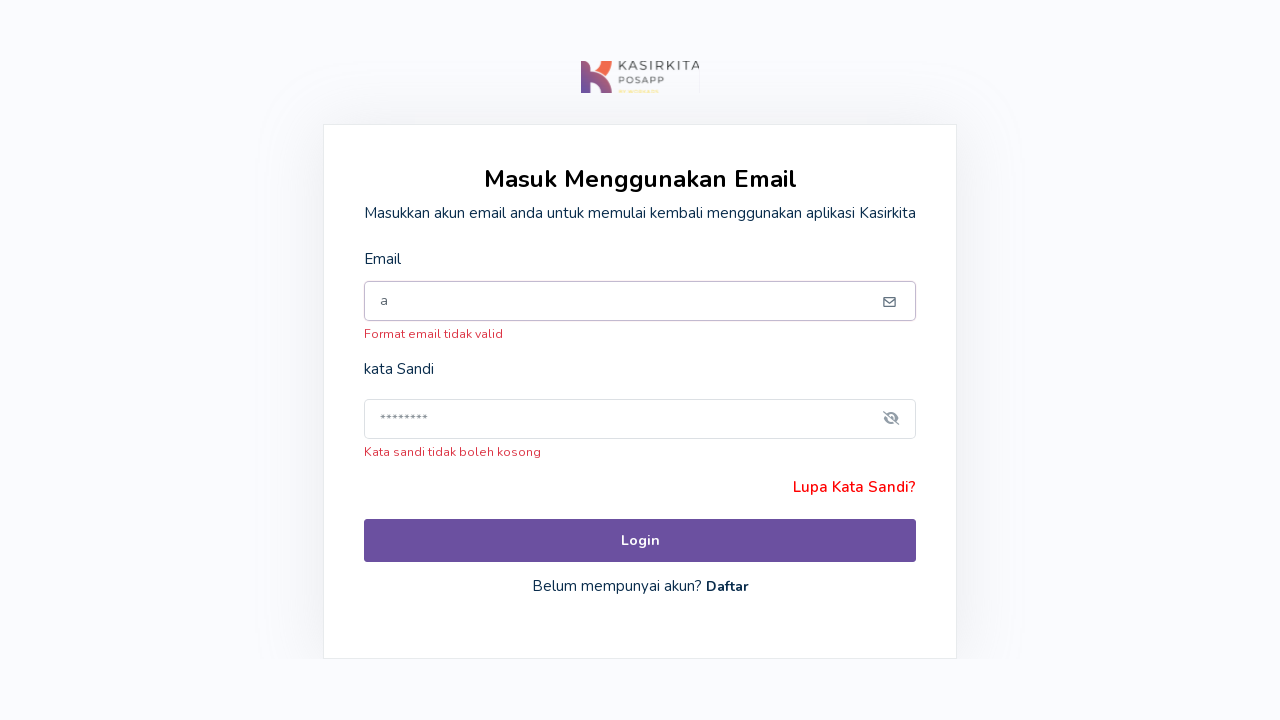

Entered valid email 'emailvalid@yopmail.com' on internal:role=textbox[name="example@kasirkita.com"i]
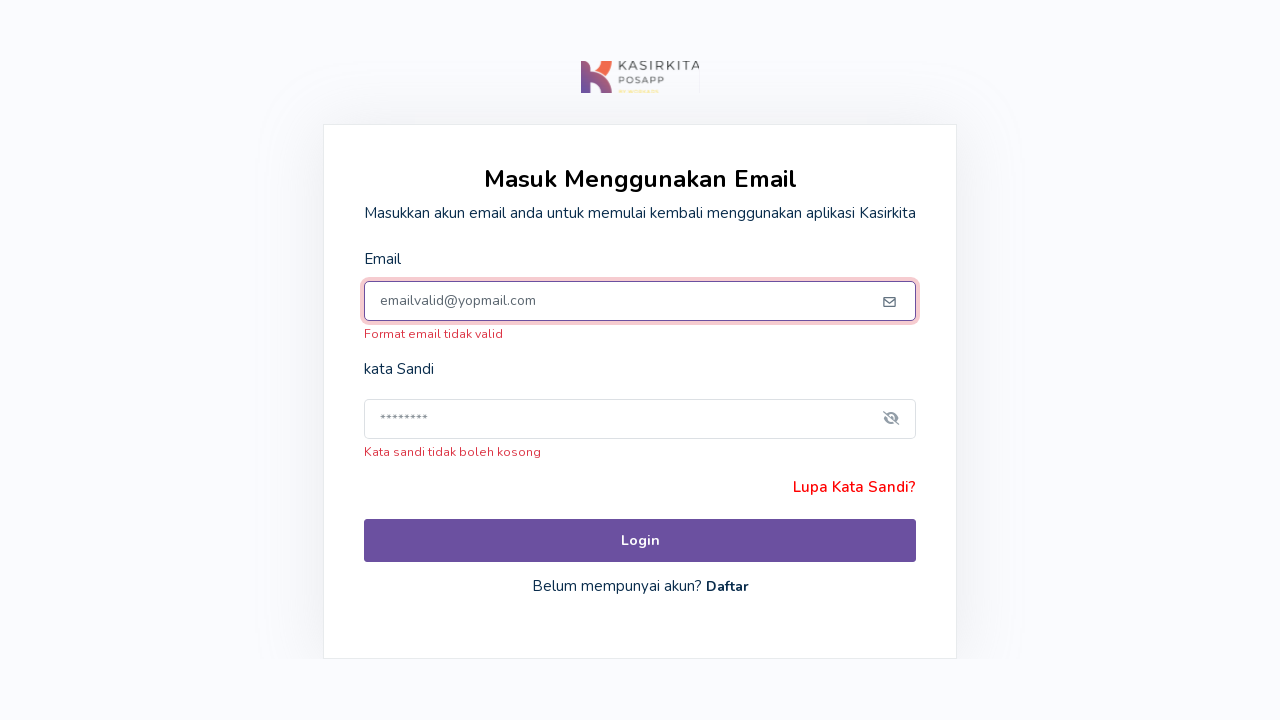

Clicked Login button with valid email at (640, 540) on internal:role=button[name="Login"i]
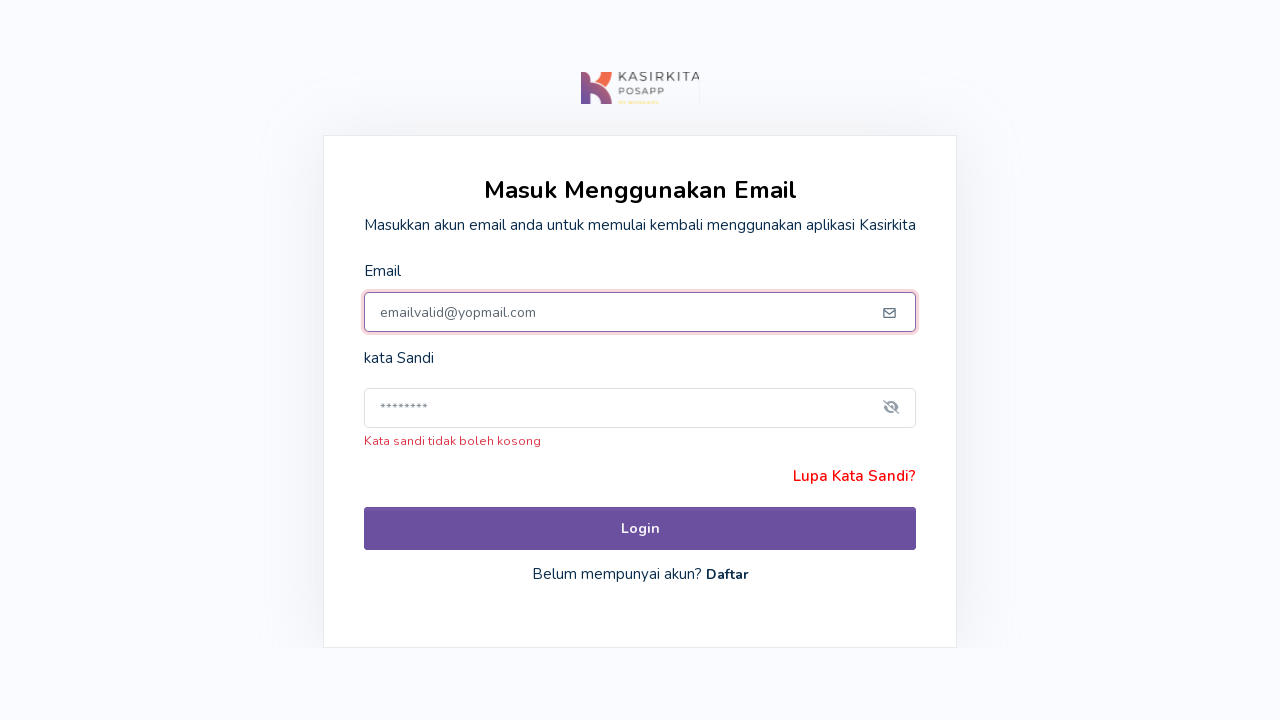

Clicked password input field at (640, 408) on internal:role=textbox[name="********"i]
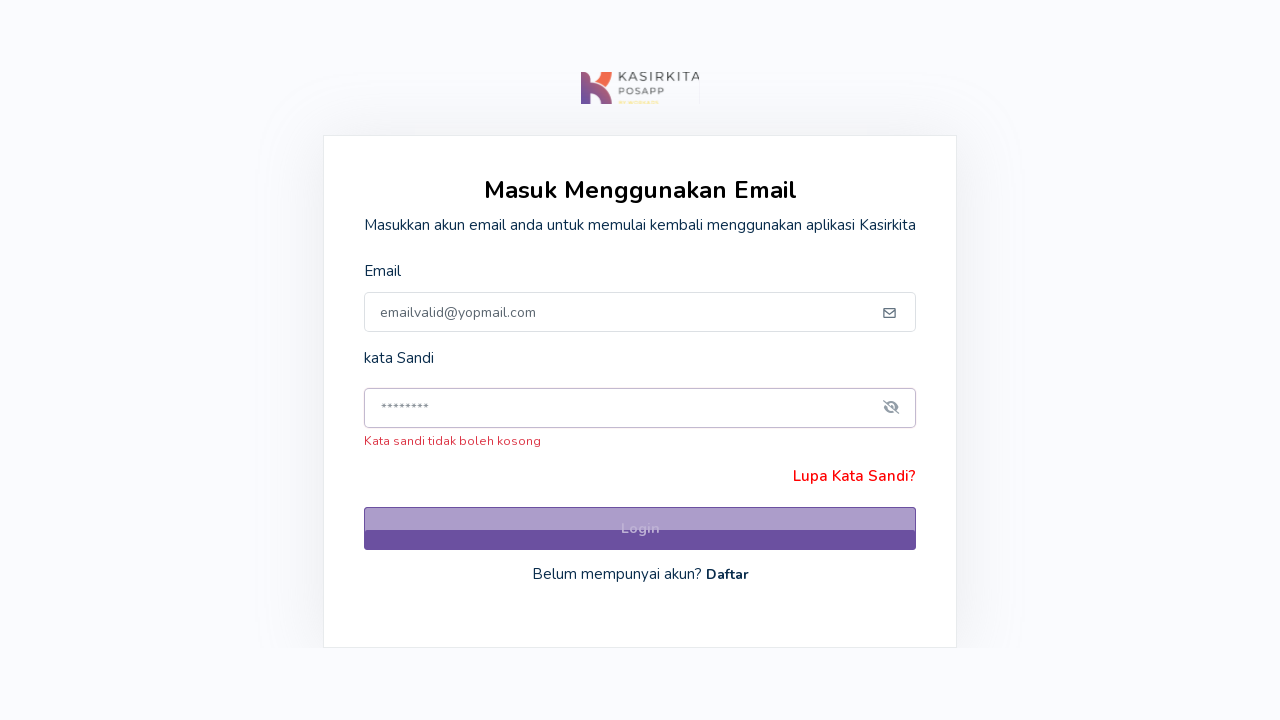

Entered single character '1' to test minimum length validation on internal:role=textbox[name="********"i]
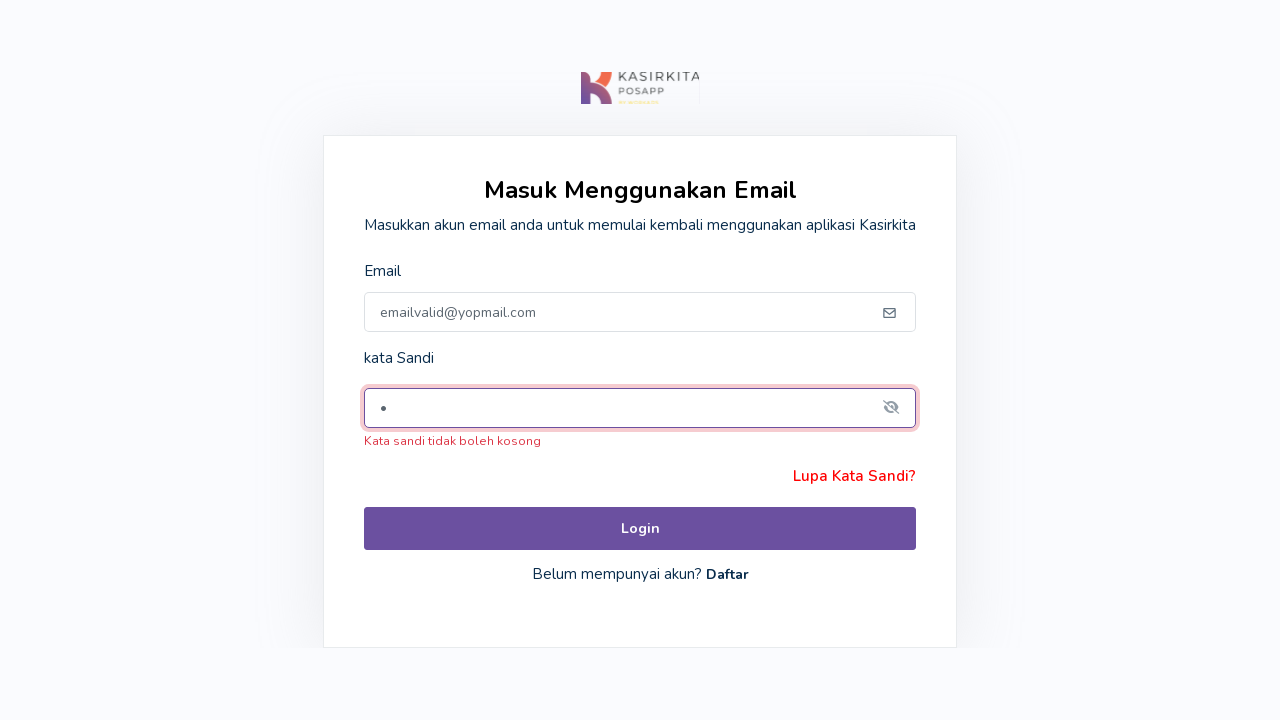

Clicked Login button with password below minimum length at (640, 529) on internal:role=button[name="Login"i]
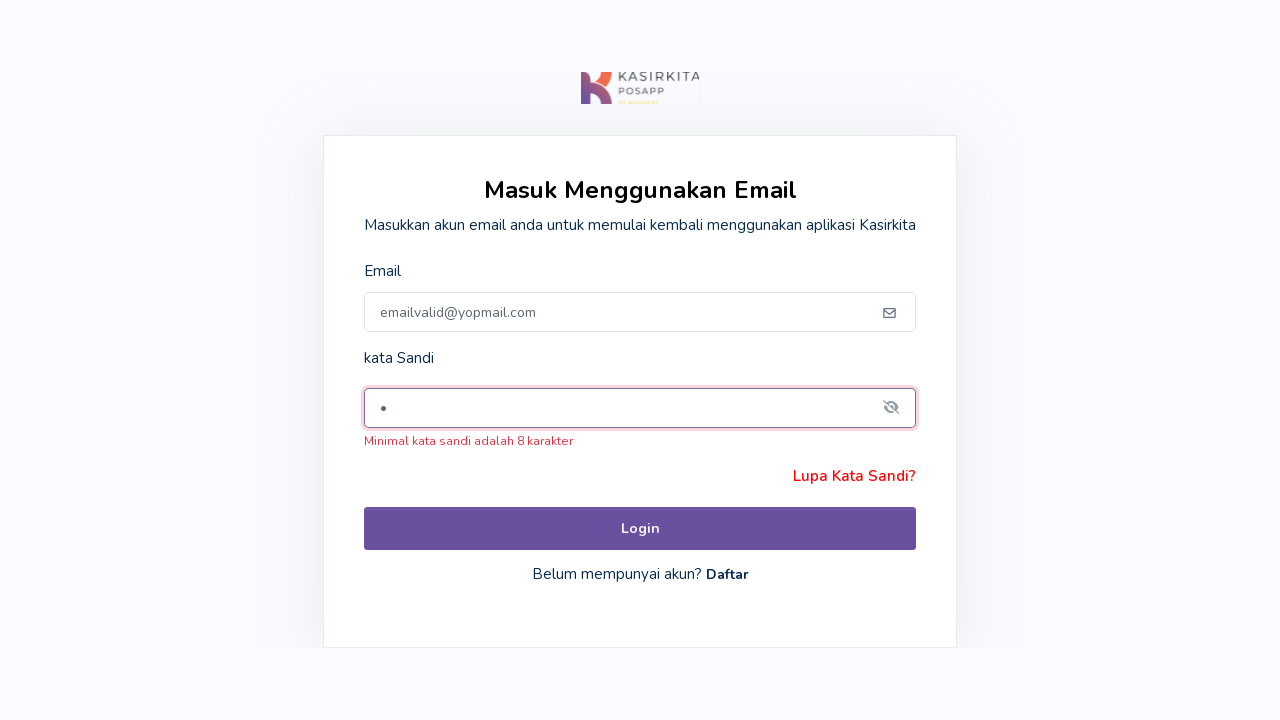

Verified minimum password length error message appeared
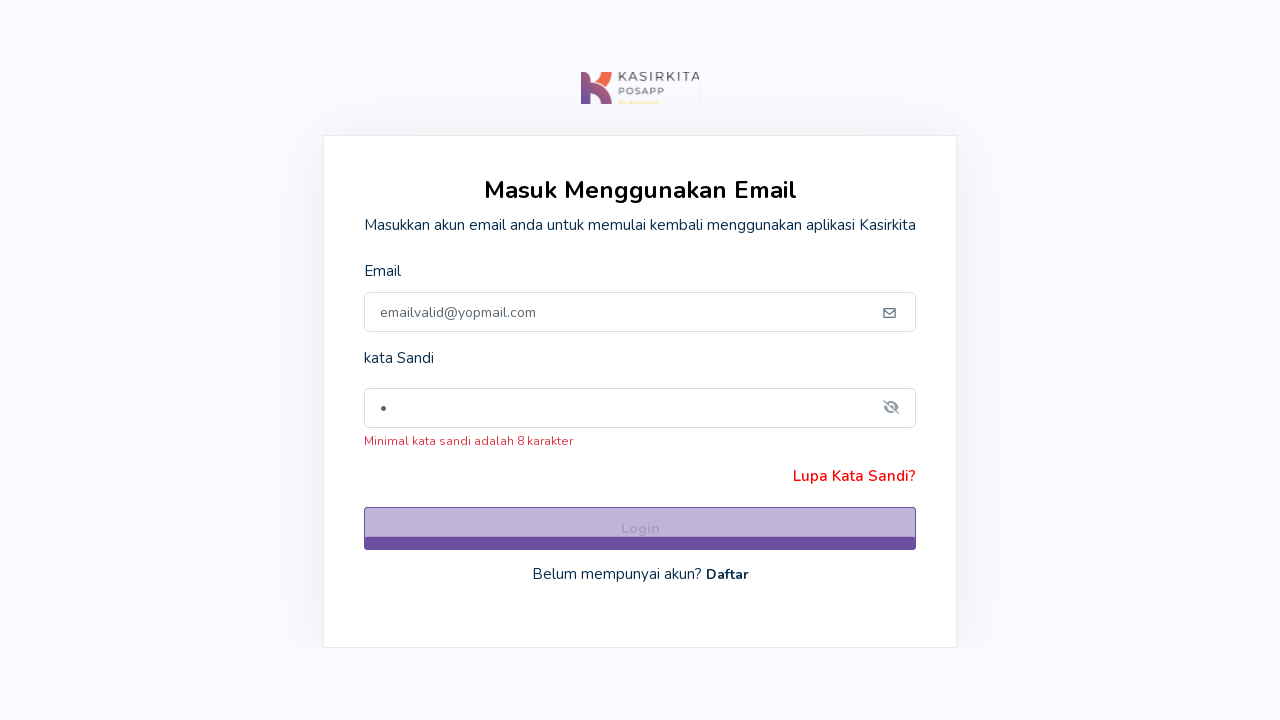

Clicked password input field to test numbers-only password at (640, 408) on internal:role=textbox[name="********"i]
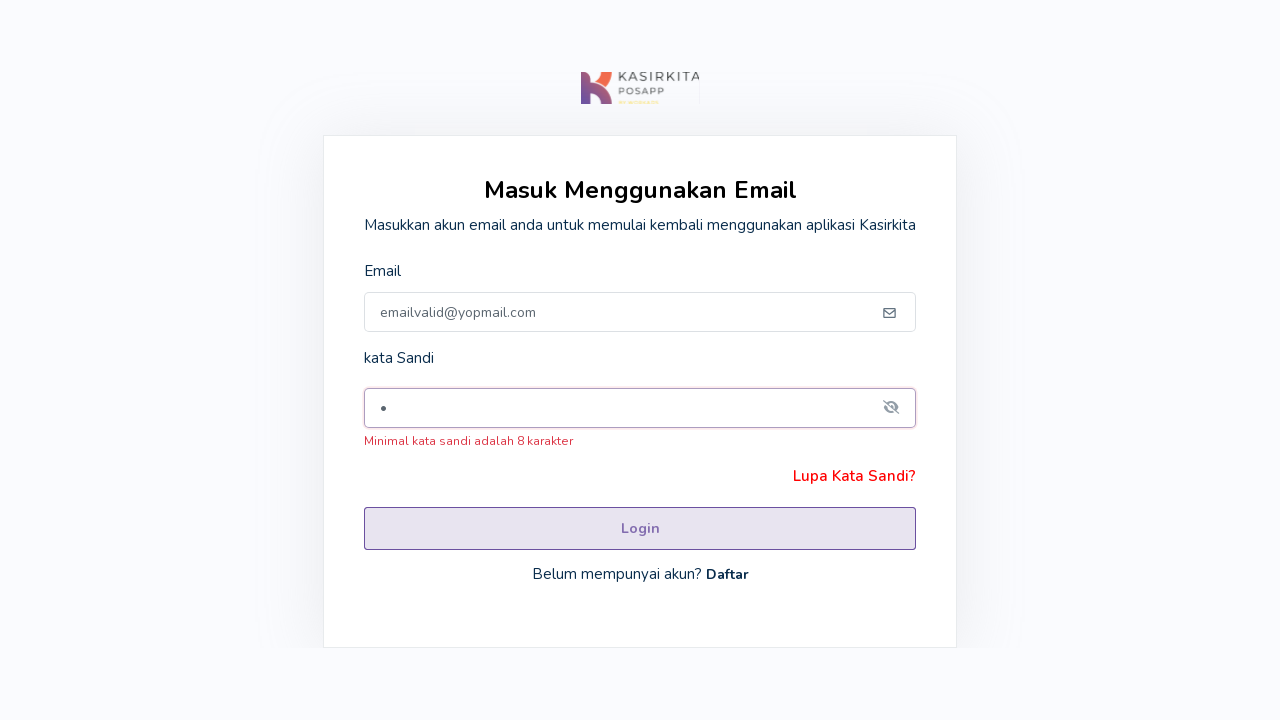

Entered password with only numbers '11111111' on internal:role=textbox[name="********"i]
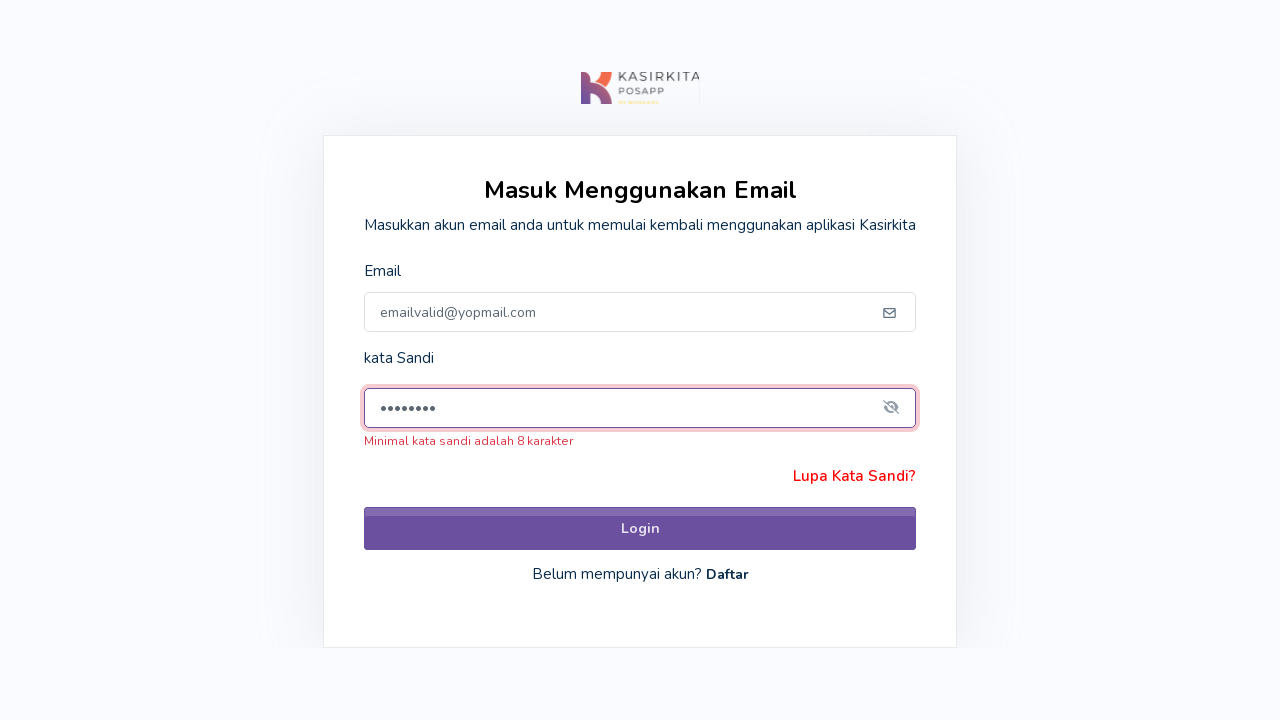

Clicked Login button with numbers-only password at (640, 529) on internal:role=button[name="Login"i]
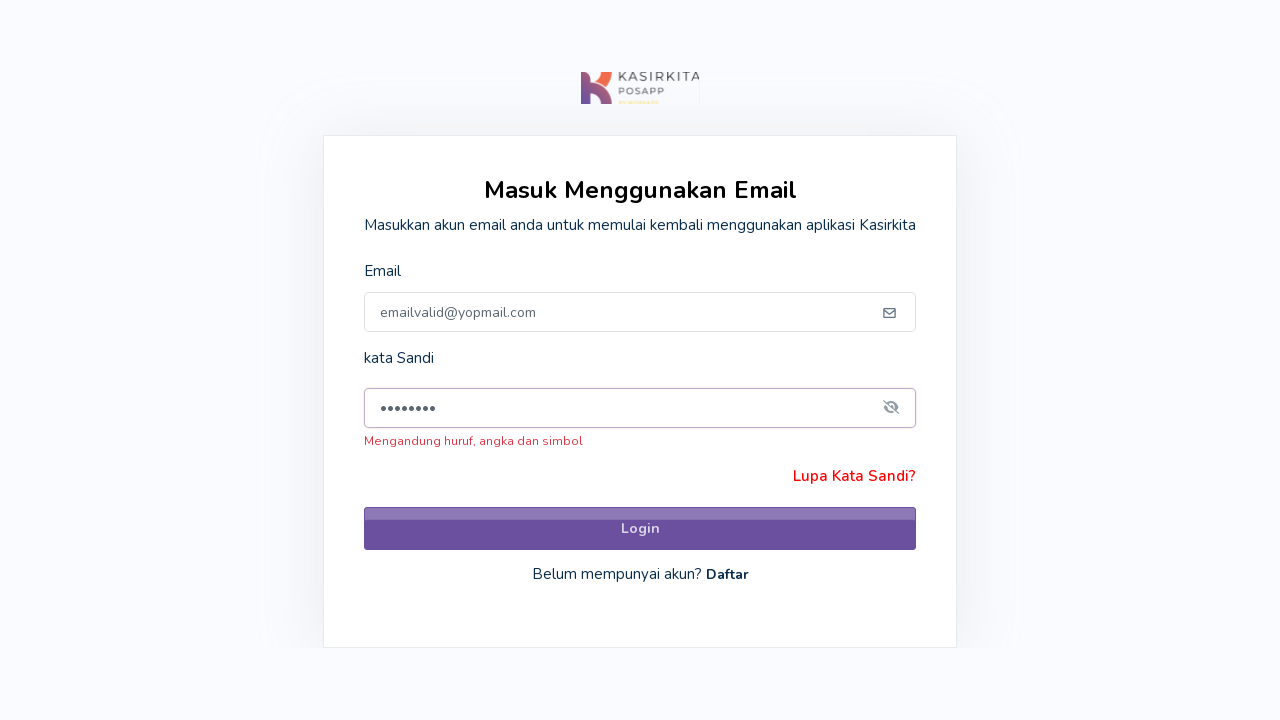

Verified password complexity error message appeared
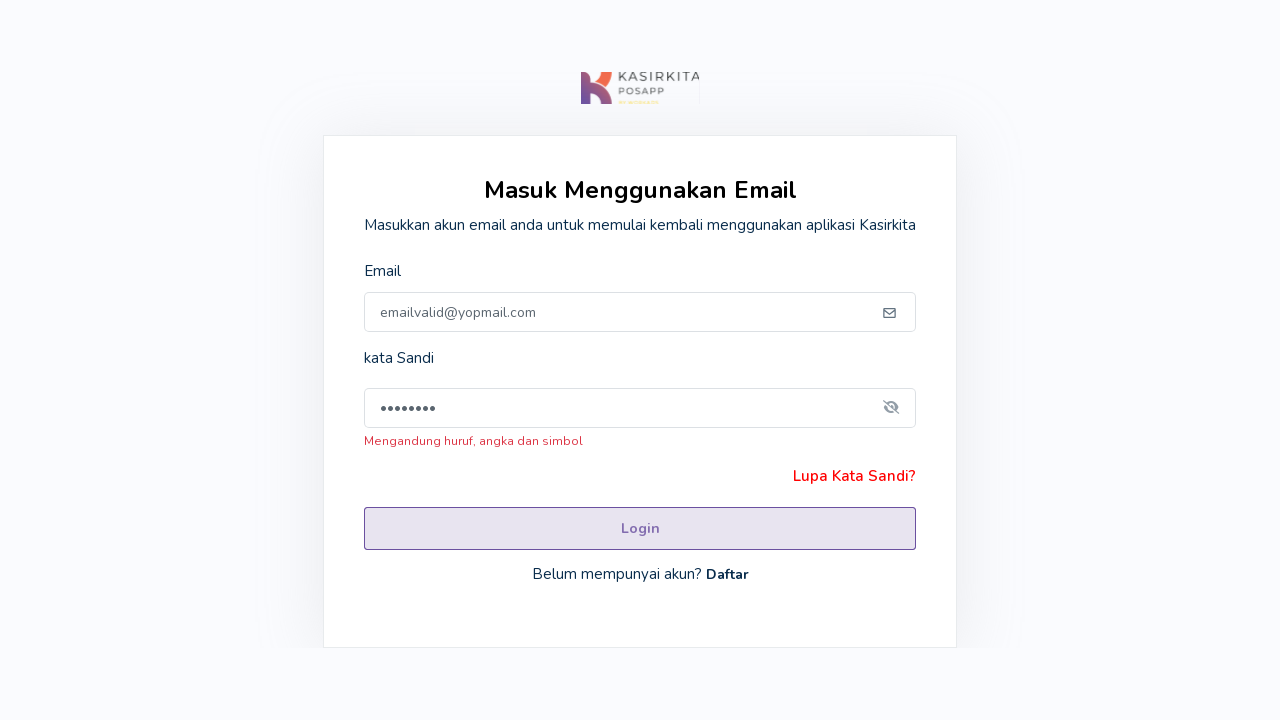

Clicked password input field to test letters-only password at (640, 408) on internal:role=textbox[name="********"i]
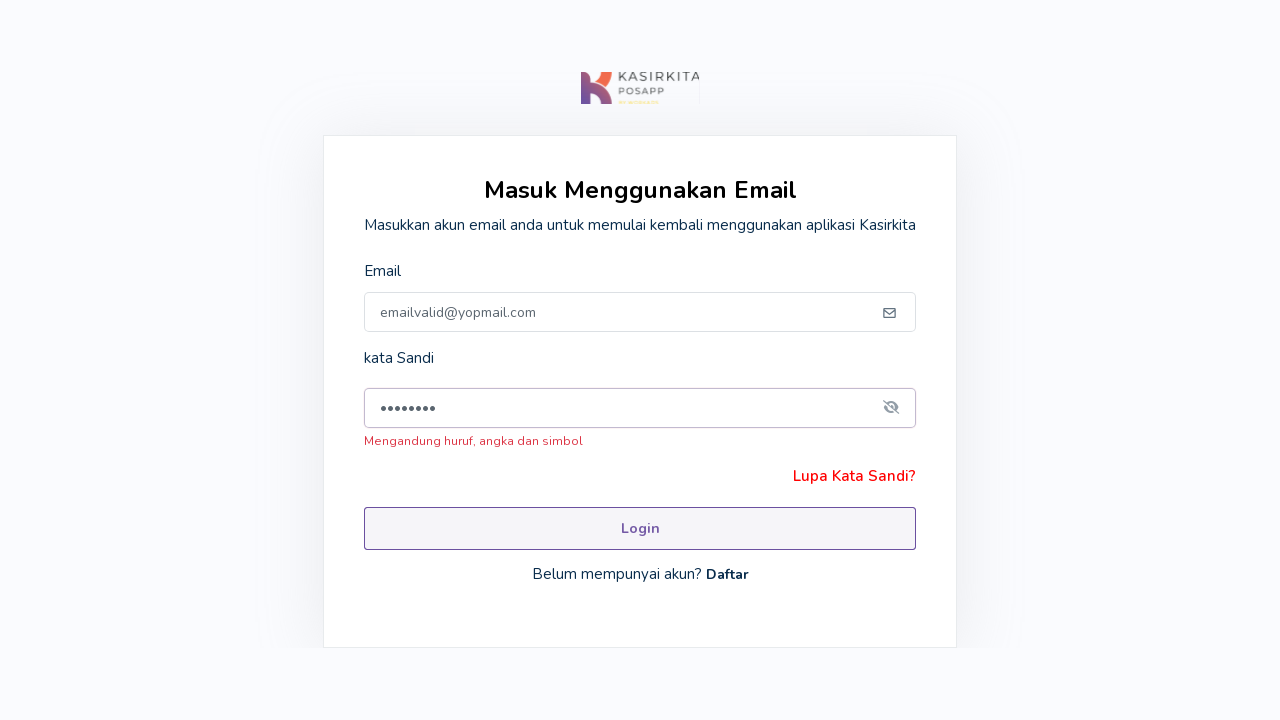

Entered password with only letters 'aaaaaaaa' on internal:role=textbox[name="********"i]
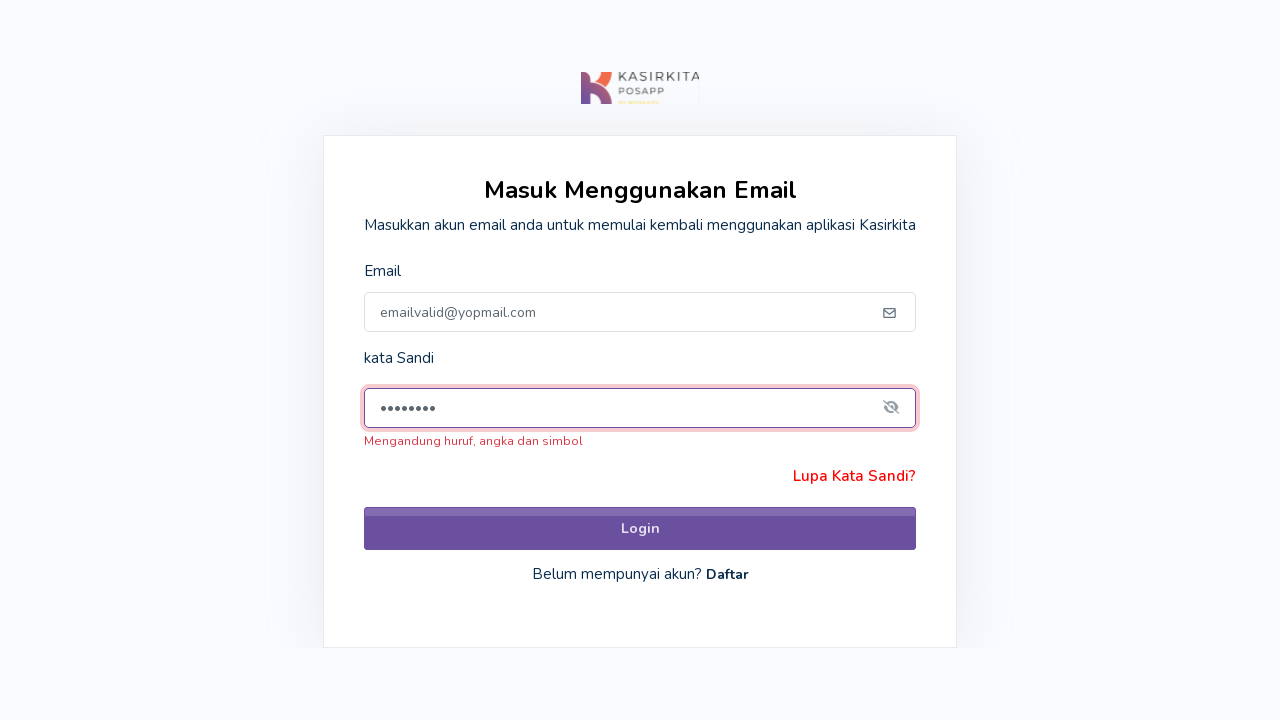

Clicked Login button with letters-only password at (640, 529) on internal:role=button[name="Login"i]
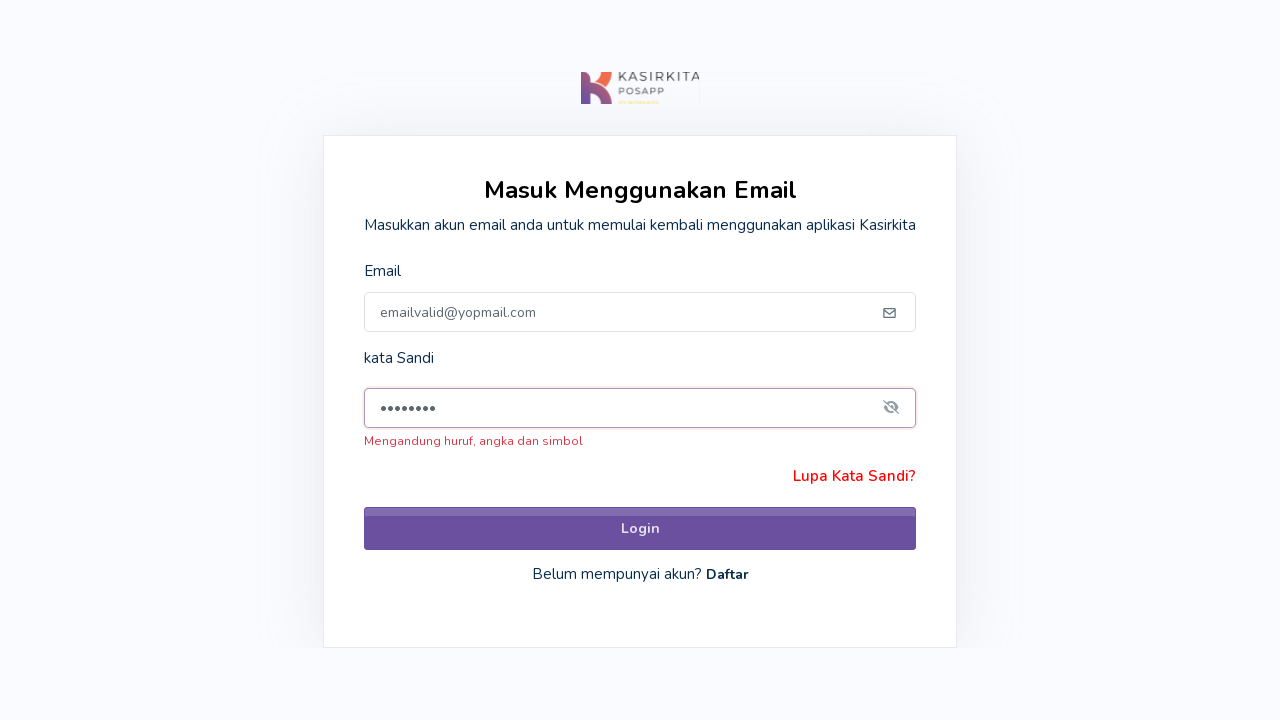

Clicked password input field to test symbols-only password at (640, 408) on internal:role=textbox[name="********"i]
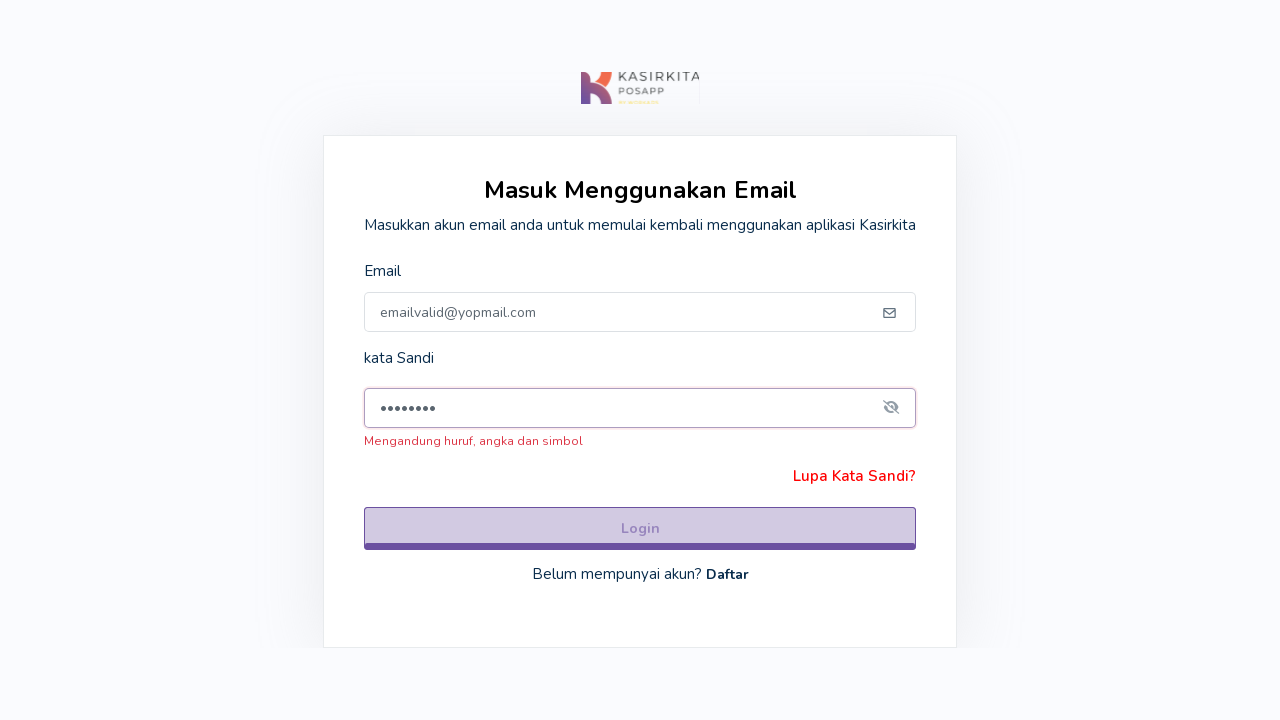

Entered password with only symbols '@@@@@@@@' on internal:role=textbox[name="********"i]
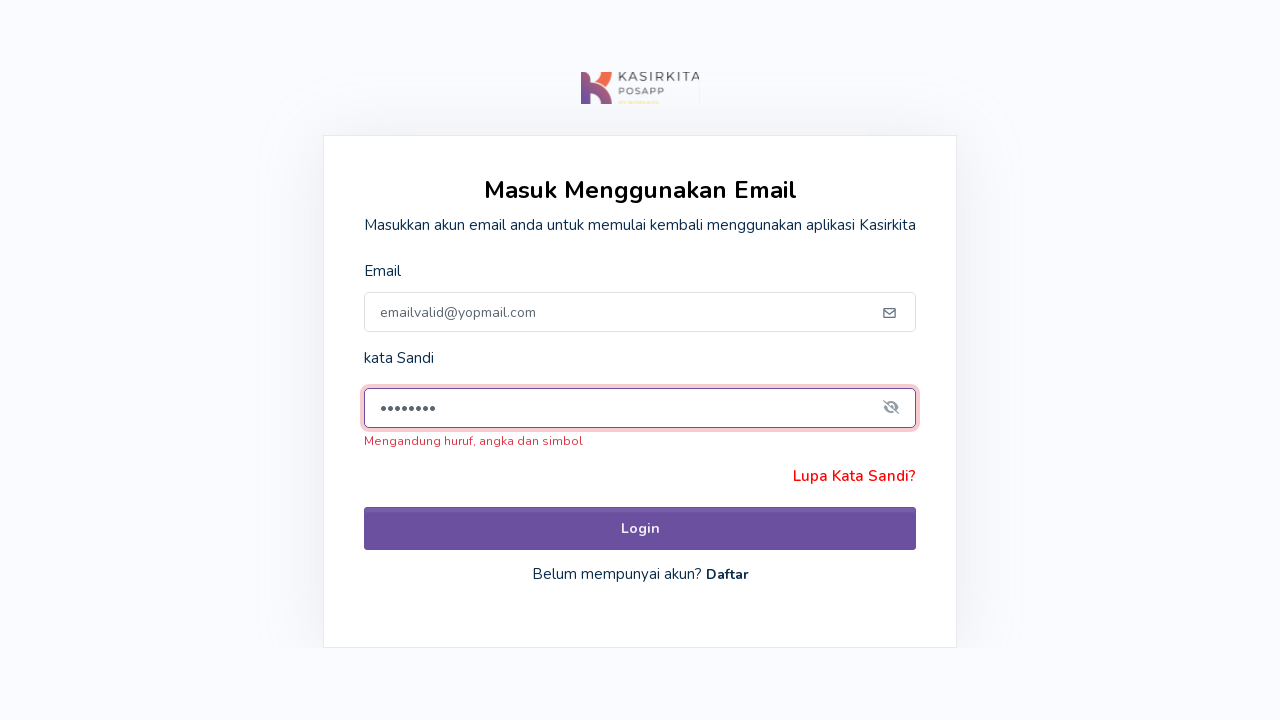

Clicked Login button with symbols-only password at (640, 529) on internal:role=button[name="Login"i]
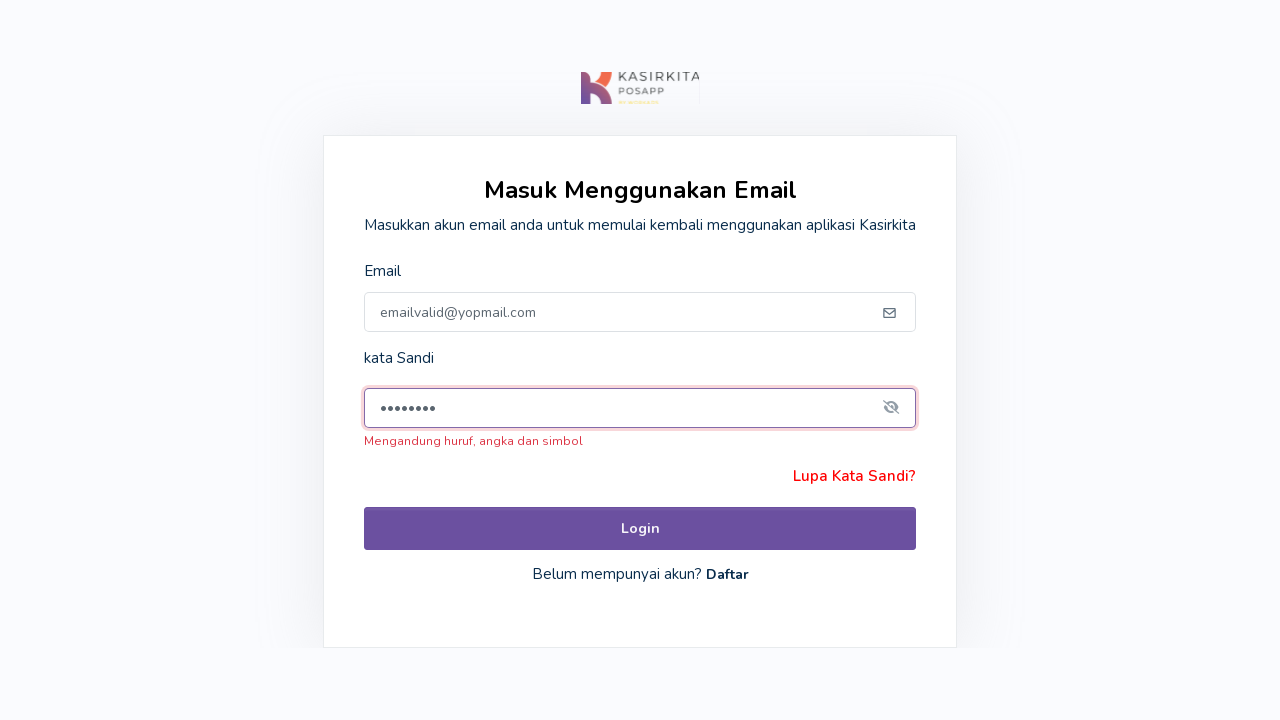

Clicked password input field to test numbers and lowercase letter at (640, 408) on internal:role=textbox[name="********"i]
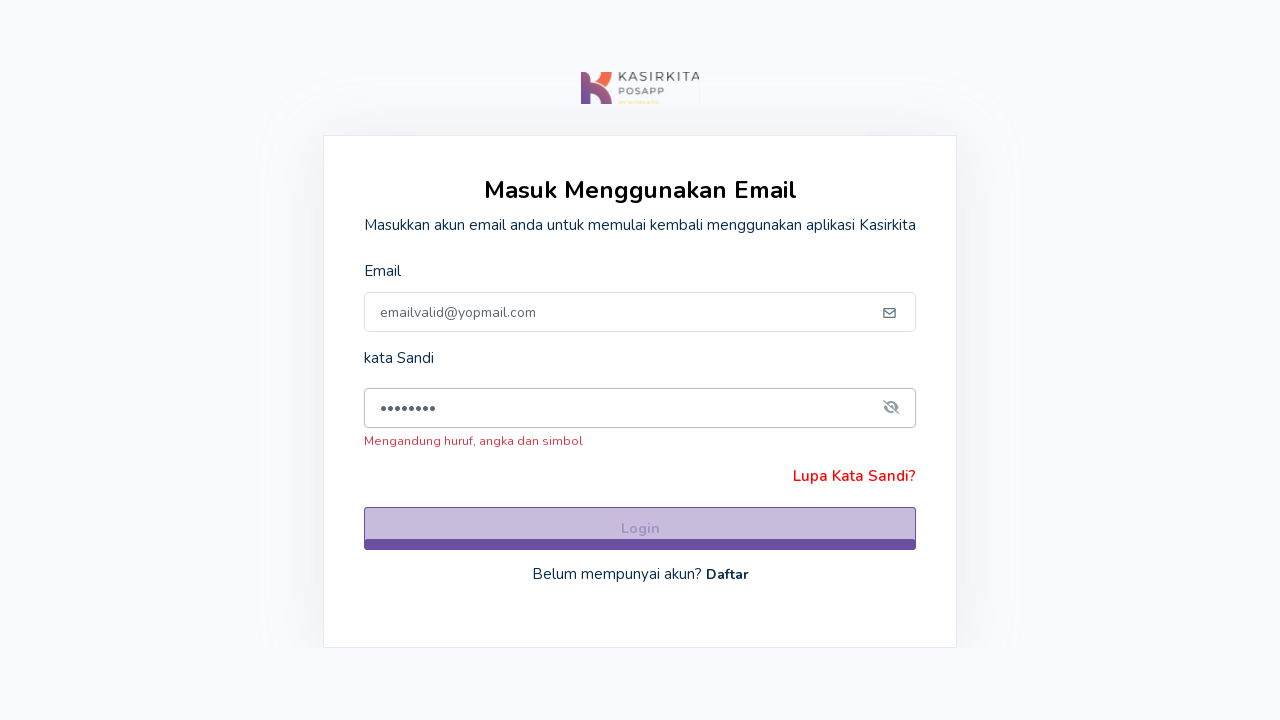

Entered password with numbers and lowercase letter '11111111a' on internal:role=textbox[name="********"i]
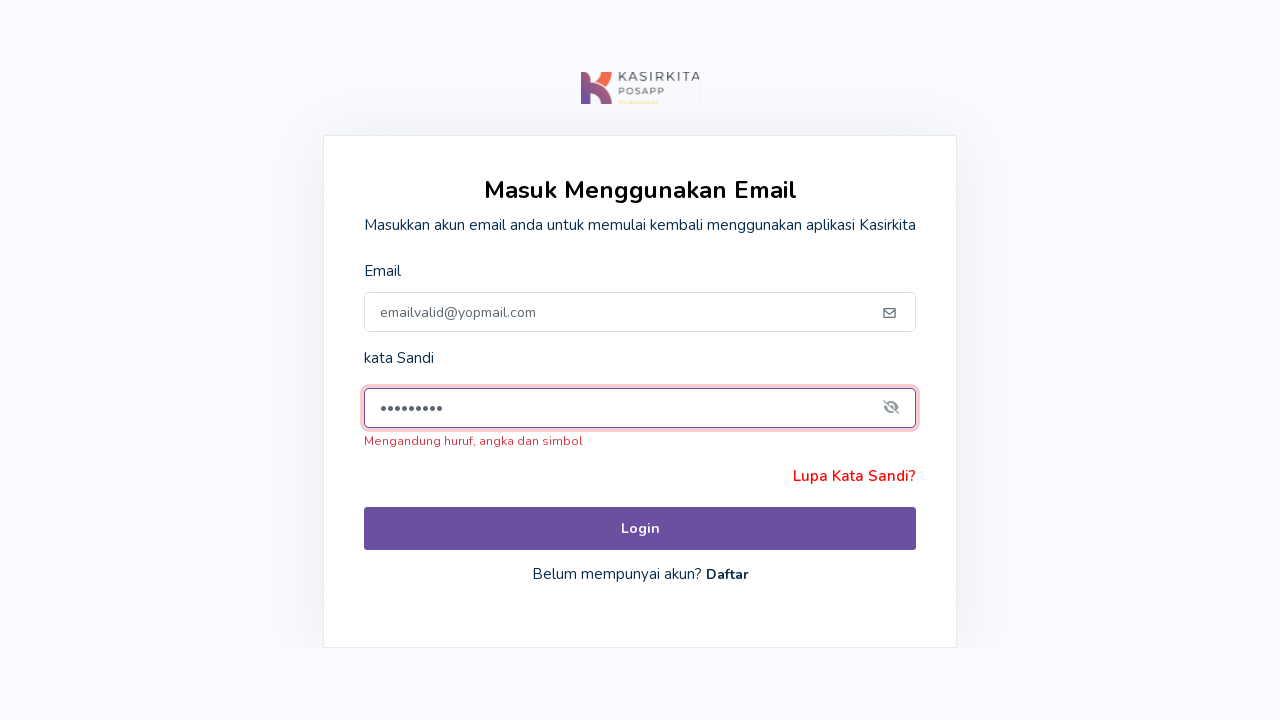

Clicked Login button with numbers and lowercase letter password at (640, 529) on internal:role=button[name="Login"i]
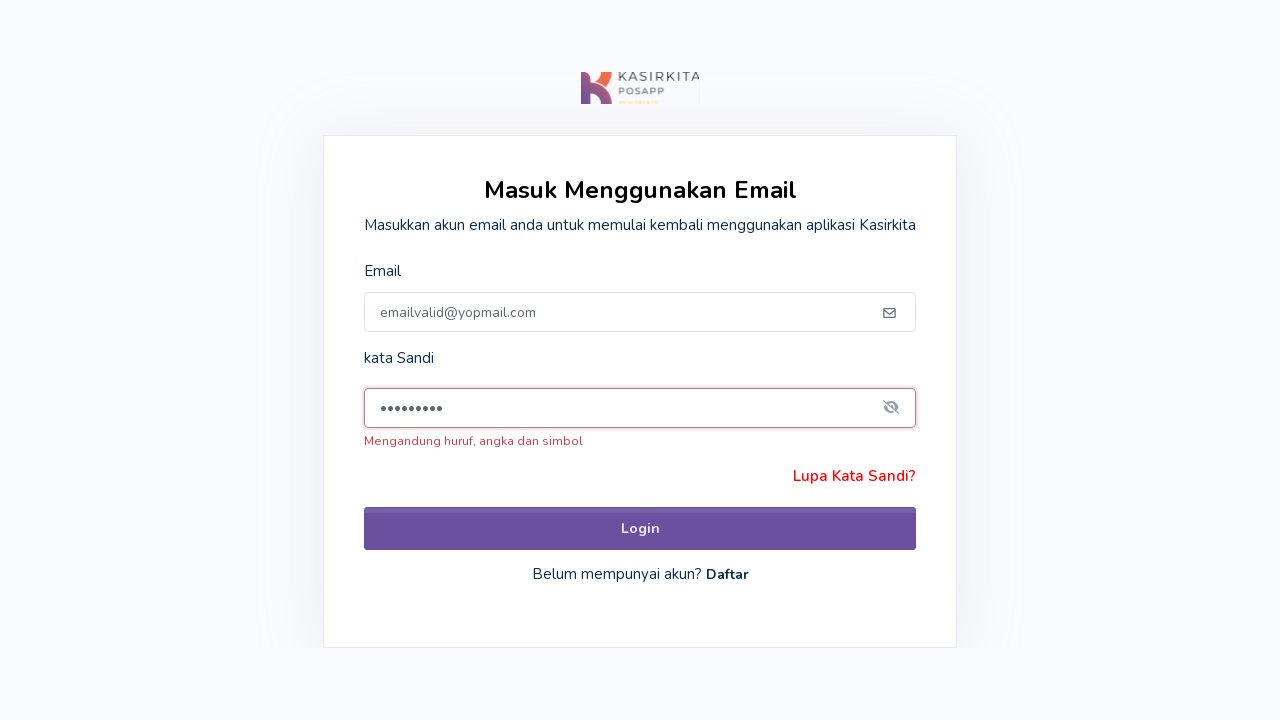

Clicked password input field to test numbers and symbol at (640, 408) on internal:role=textbox[name="********"i]
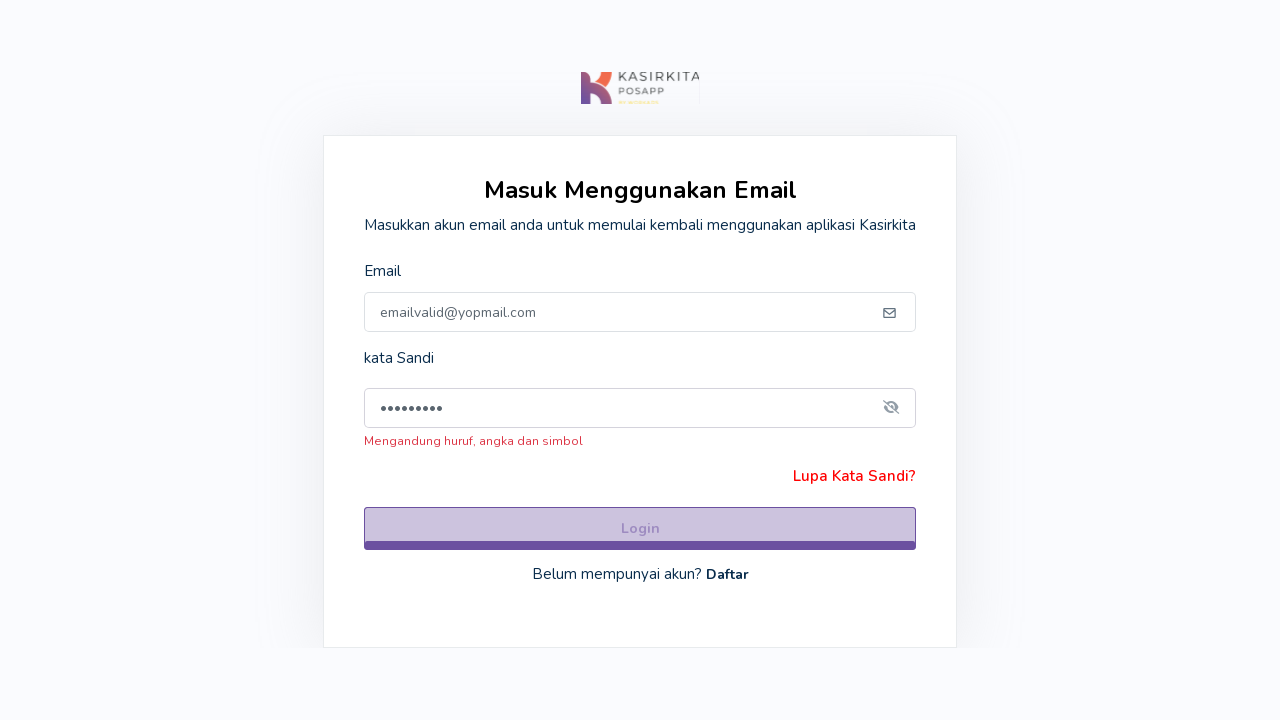

Entered password with numbers and symbol '11111111.' on internal:role=textbox[name="********"i]
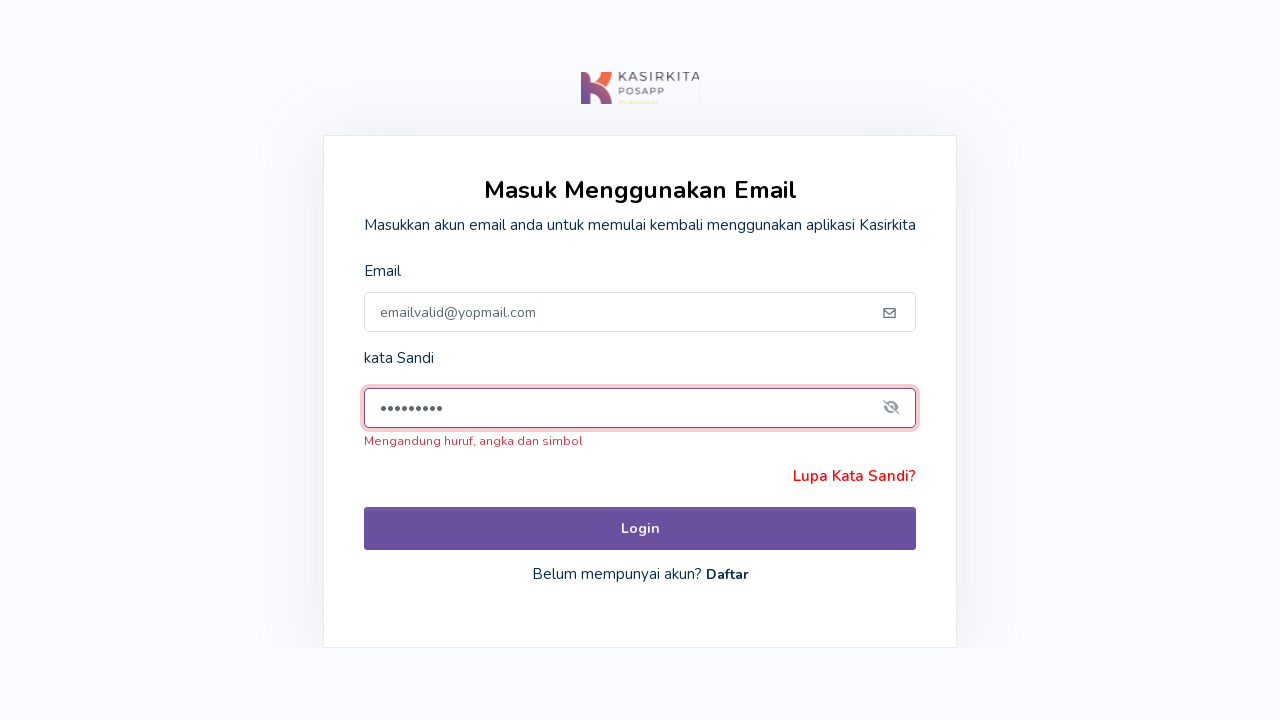

Clicked Login button with numbers and symbol password at (640, 529) on internal:role=button[name="Login"i]
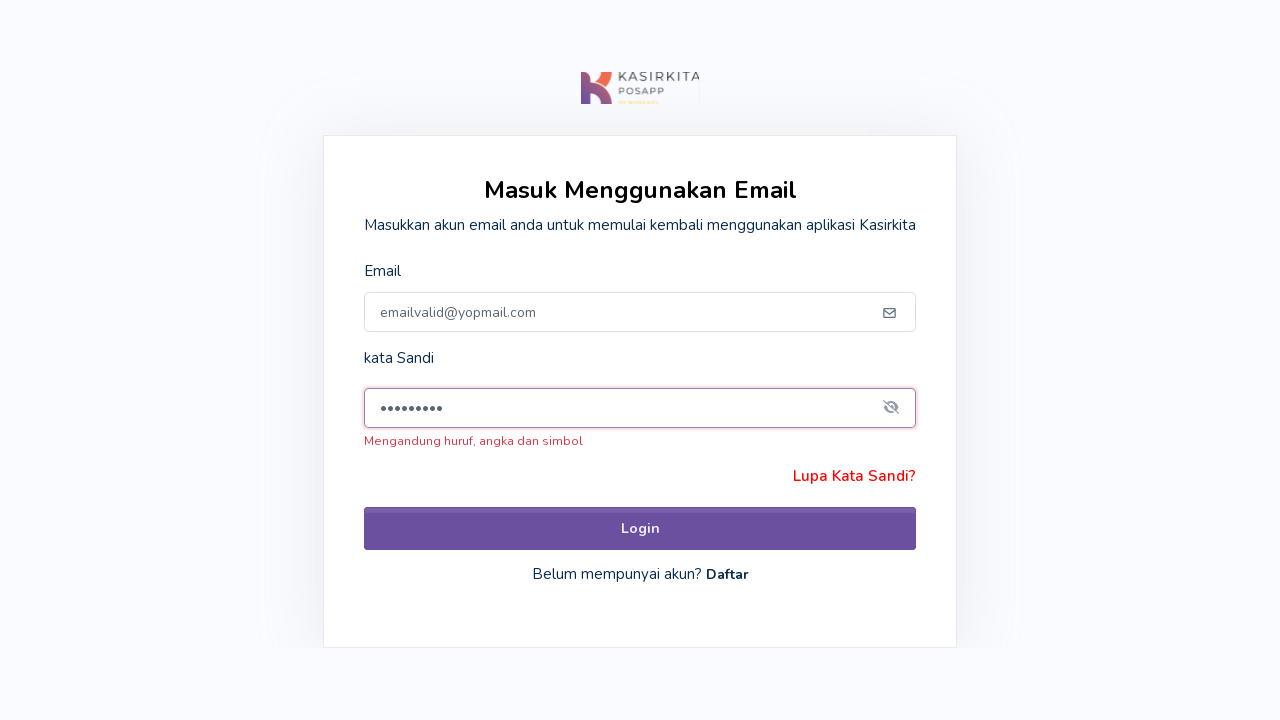

Clicked password input field to test numbers and uppercase letter at (640, 408) on internal:role=textbox[name="********"i]
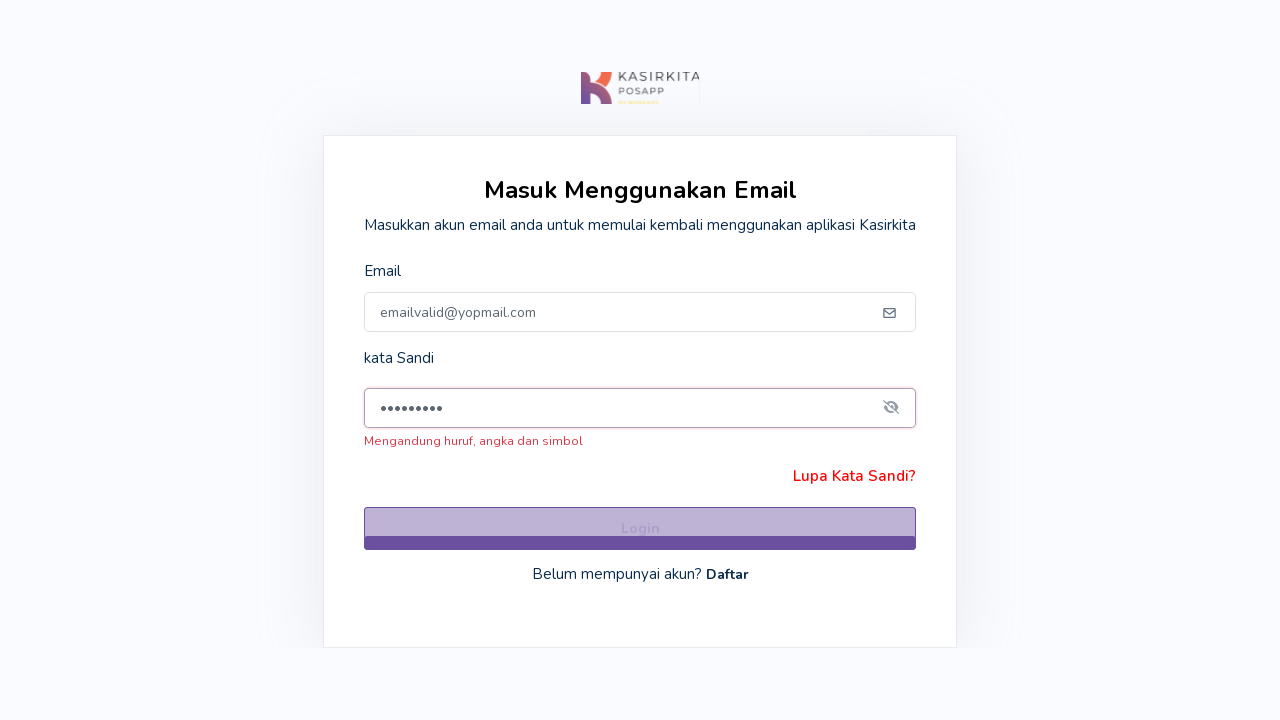

Entered password with numbers and uppercase letter '11111111A' on internal:role=textbox[name="********"i]
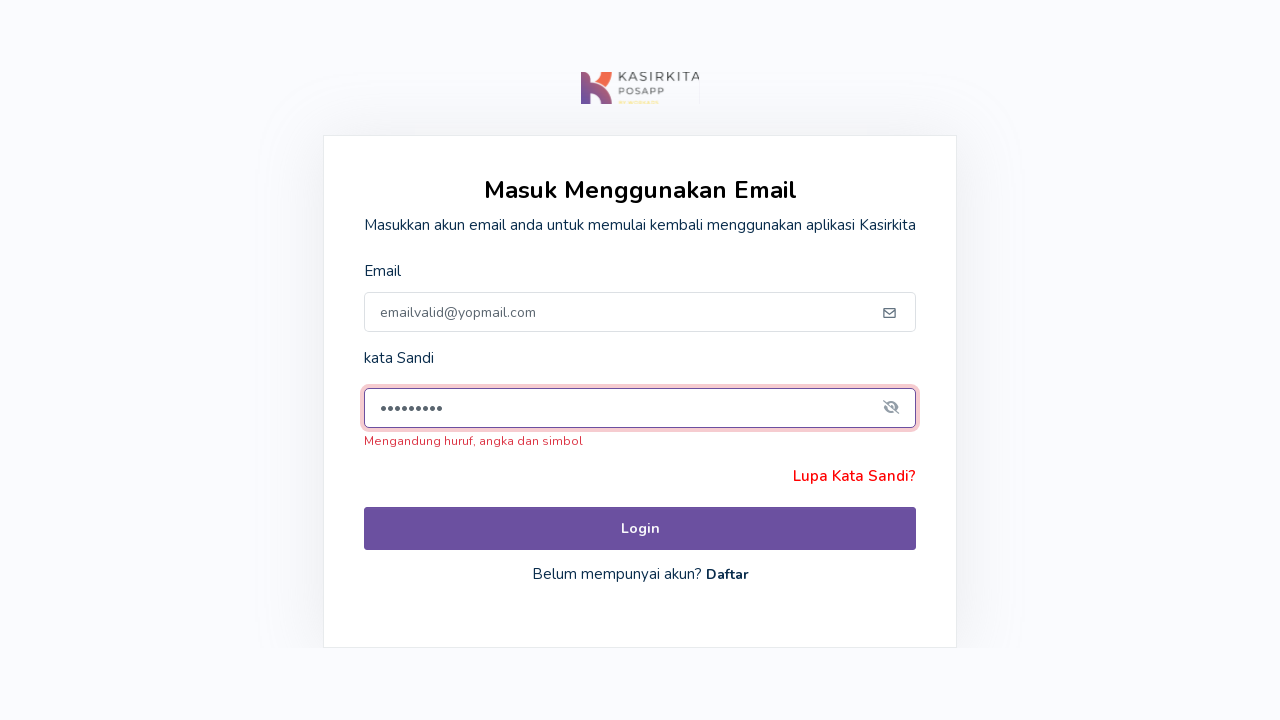

Clicked Login button with numbers and uppercase letter password at (640, 529) on internal:role=button[name="Login"i]
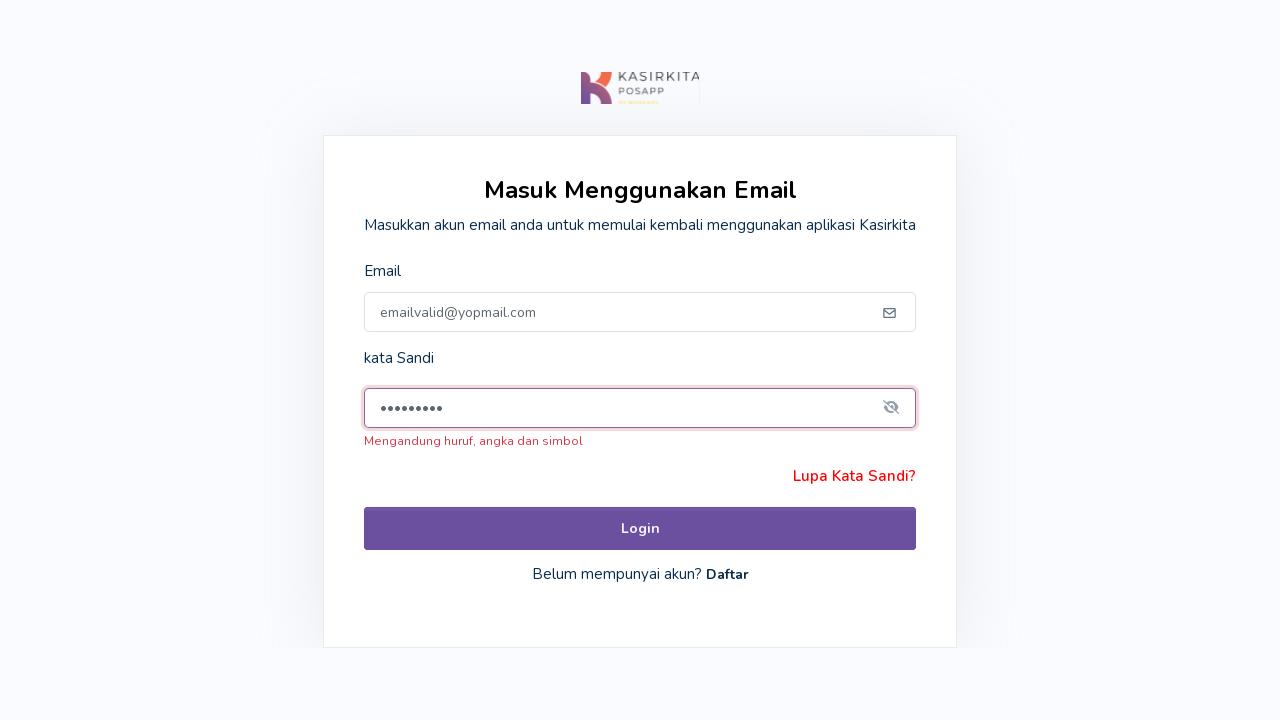

Clicked password input field to enter valid password at (640, 408) on internal:role=textbox[name="********"i]
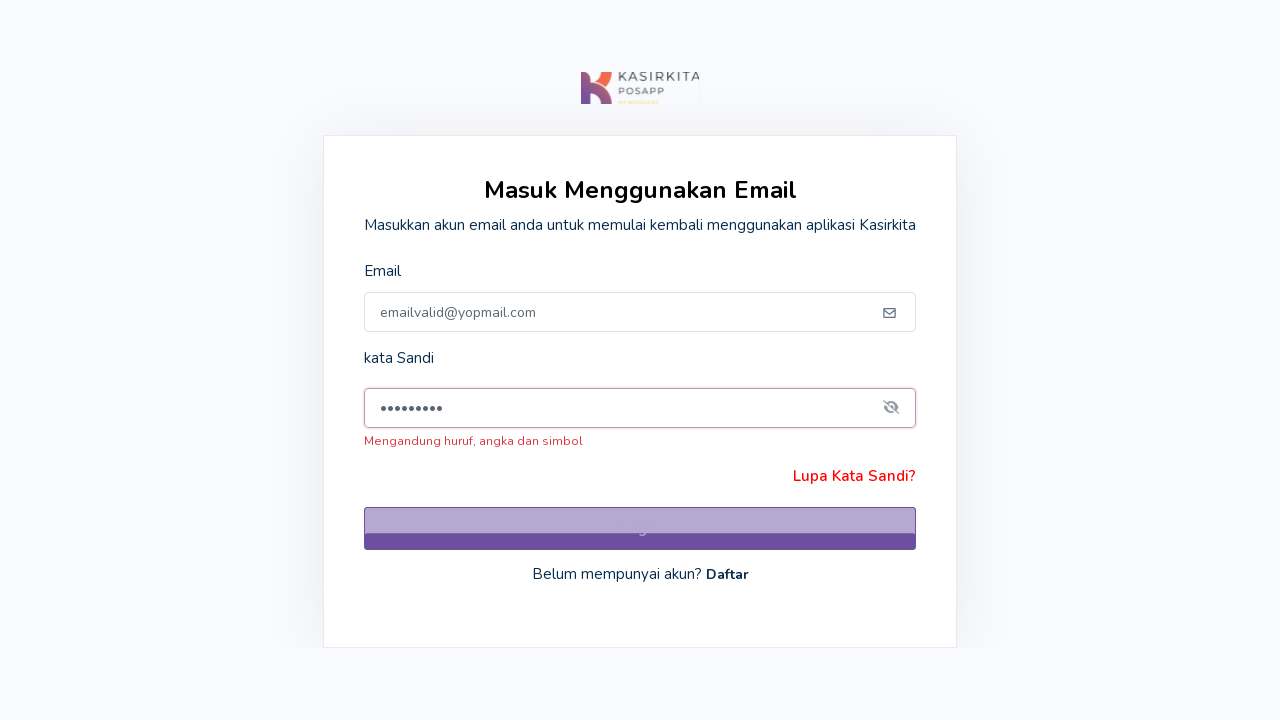

Entered valid password with letters, numbers, and symbol '11111111a.' on internal:role=textbox[name="********"i]
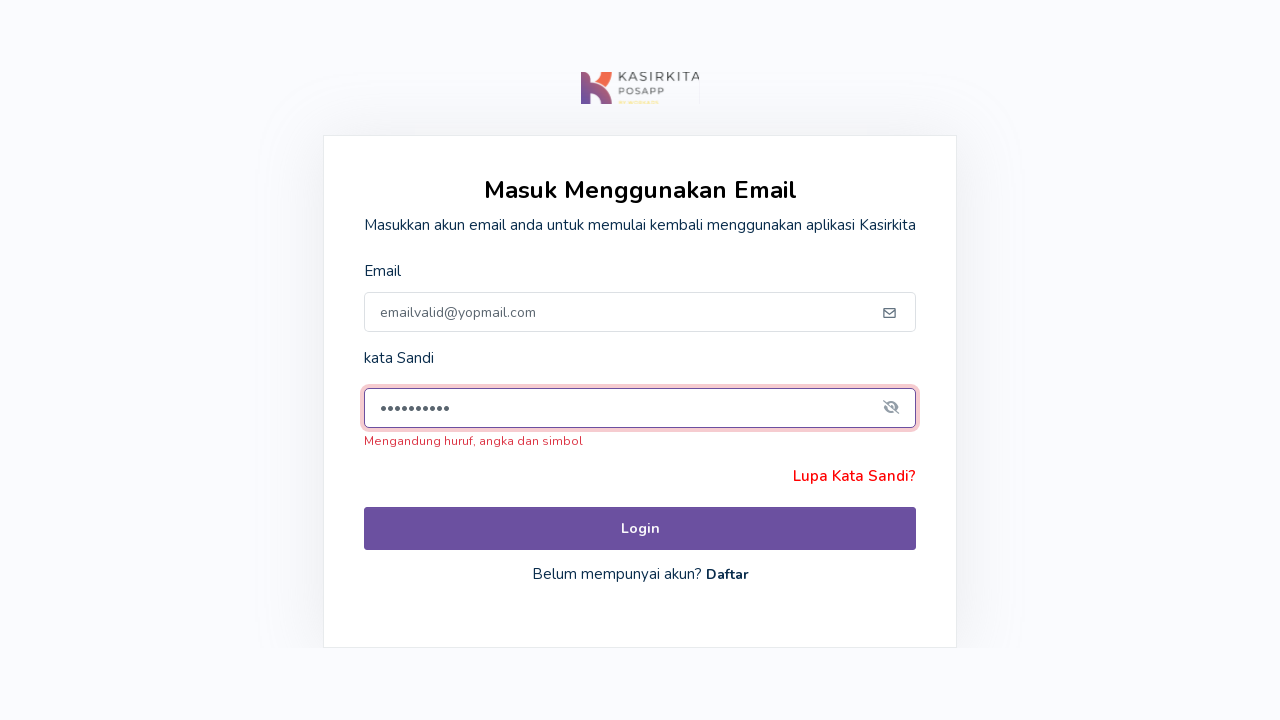

Clicked Login button with valid password format at (640, 529) on internal:role=button[name="Login"i]
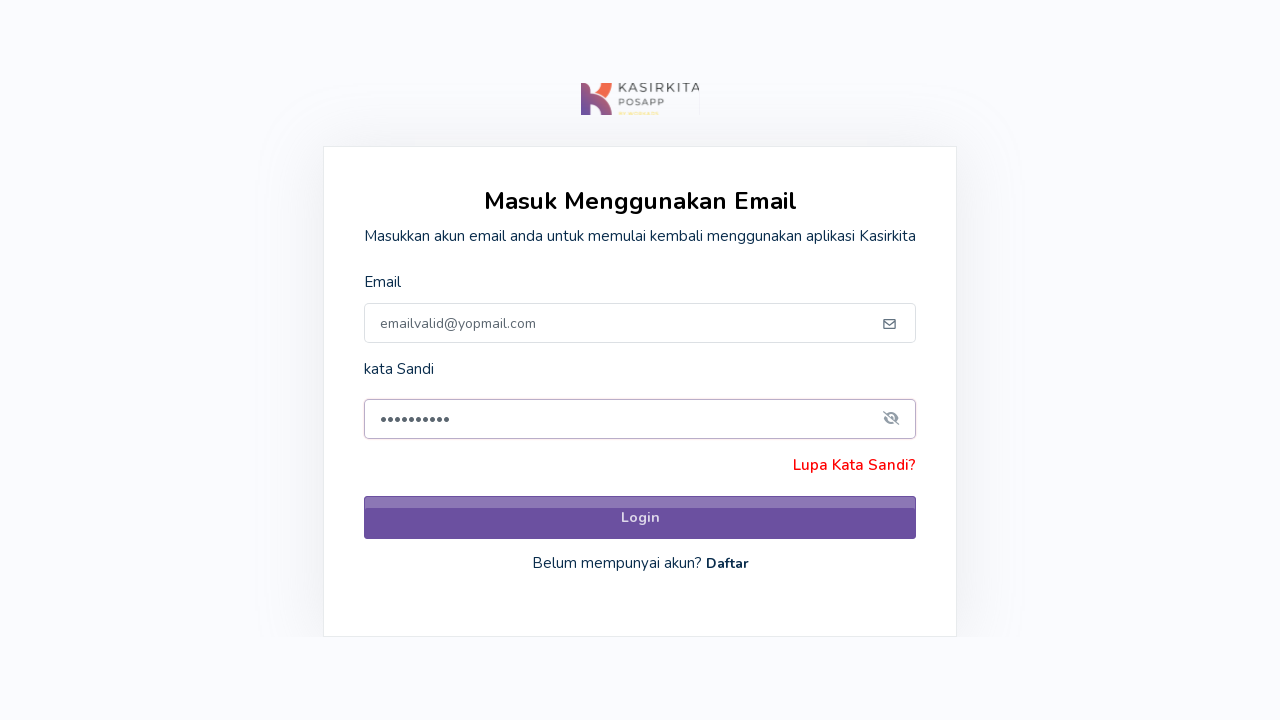

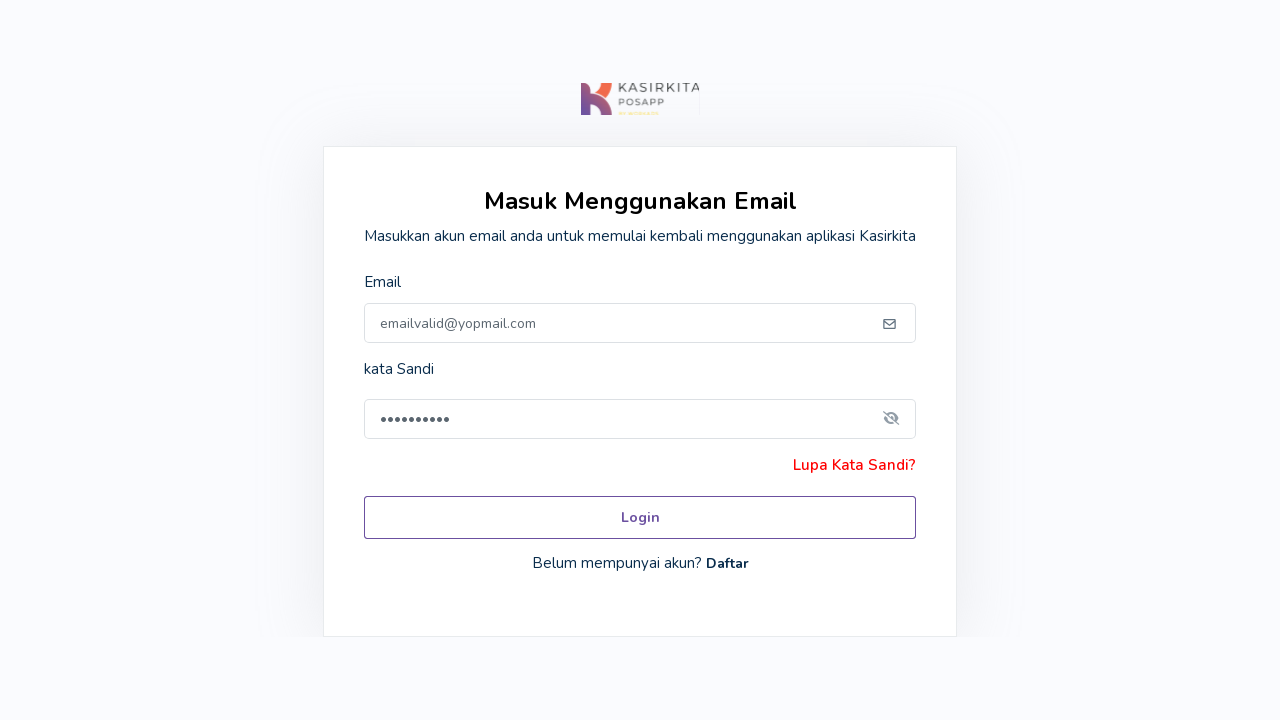